Fills out a practice form by entering name, email, password and checking the ice cream preference checkbox

Starting URL: https://rahulshettyacademy.com/angularpractice/

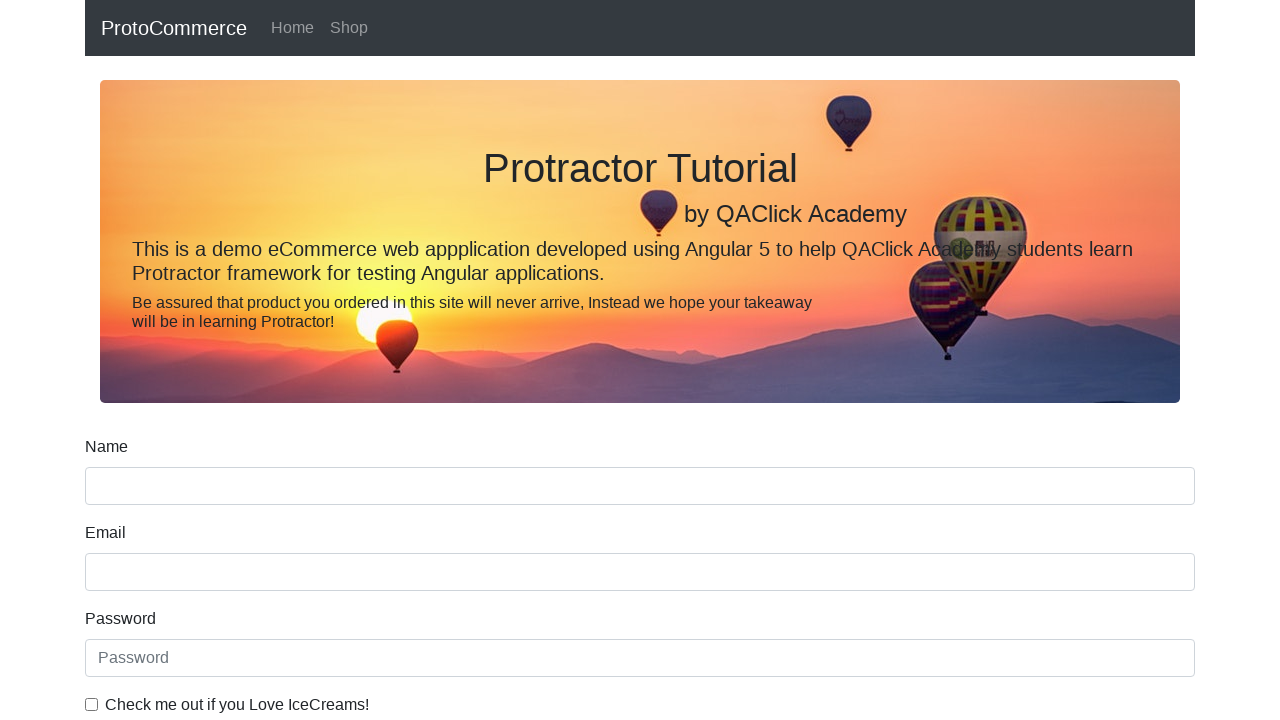

Filled name field with 'Aneesh' on input[name='name']
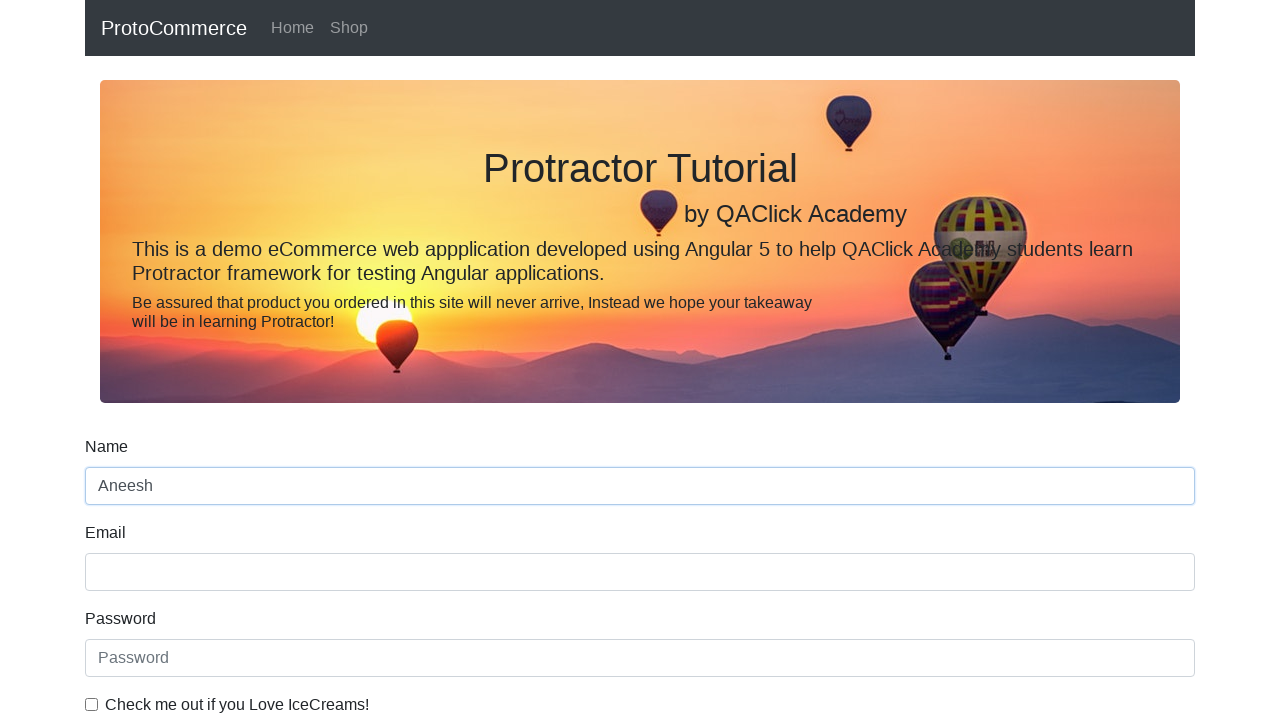

Filled email field with 'testuser327@example.com' on input[name='email']
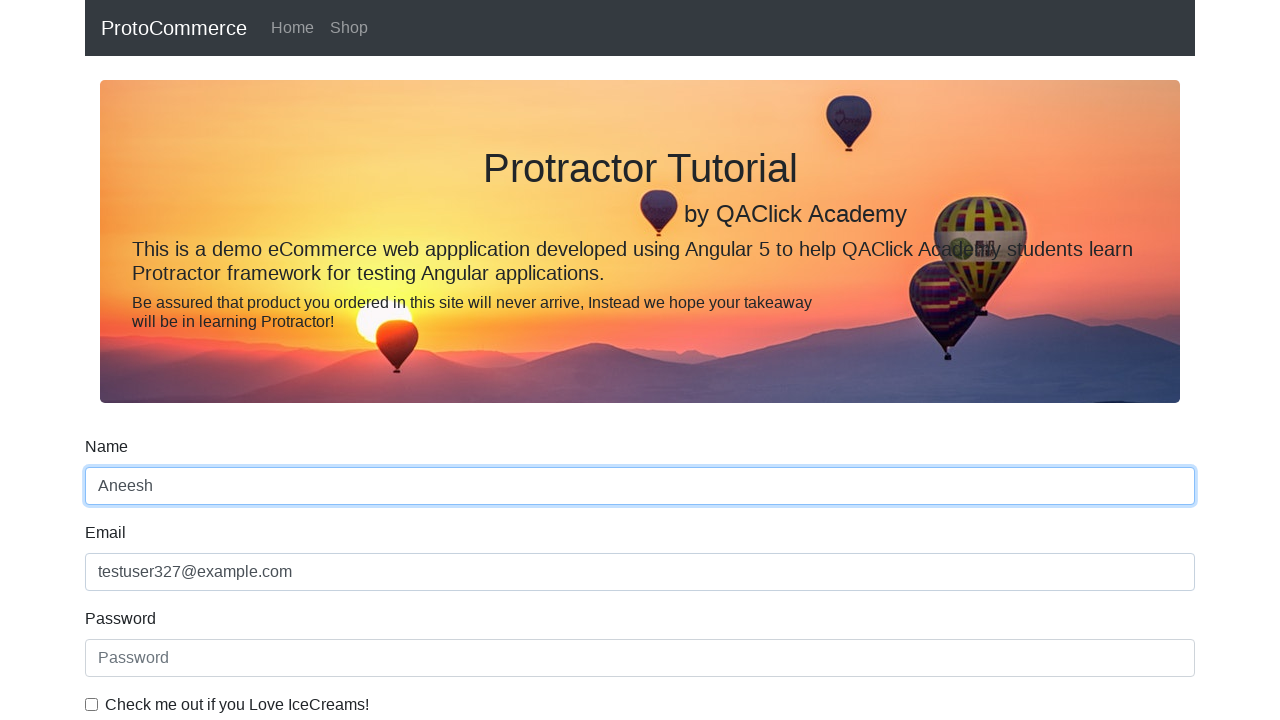

Filled password field with 'testpass456' on input#exampleInputPassword1
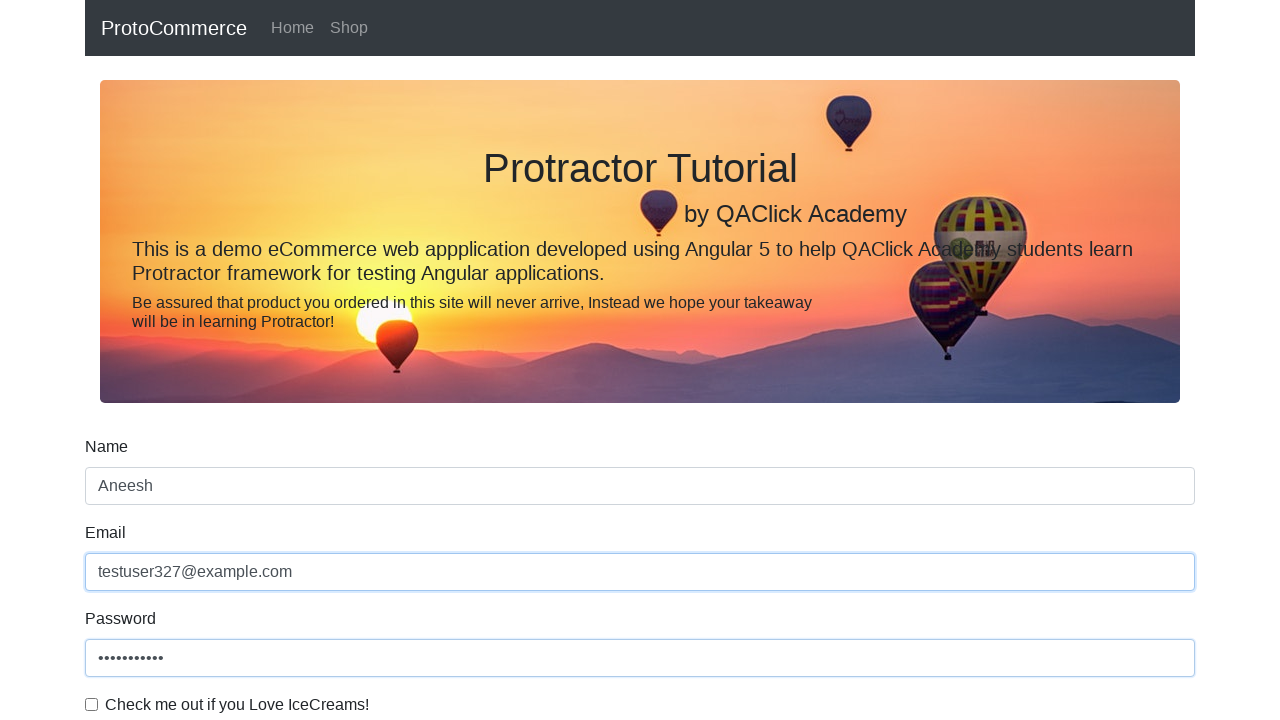

Checked the ice cream preference checkbox at (92, 704) on input#exampleCheck1
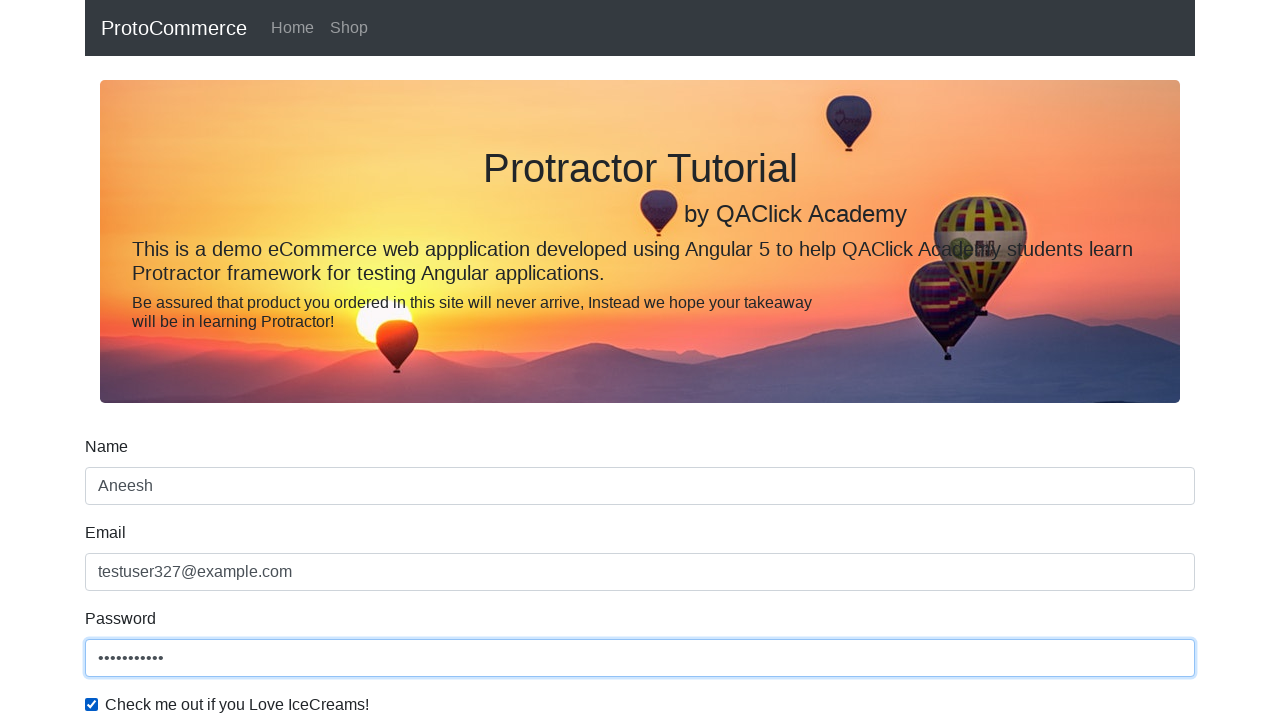

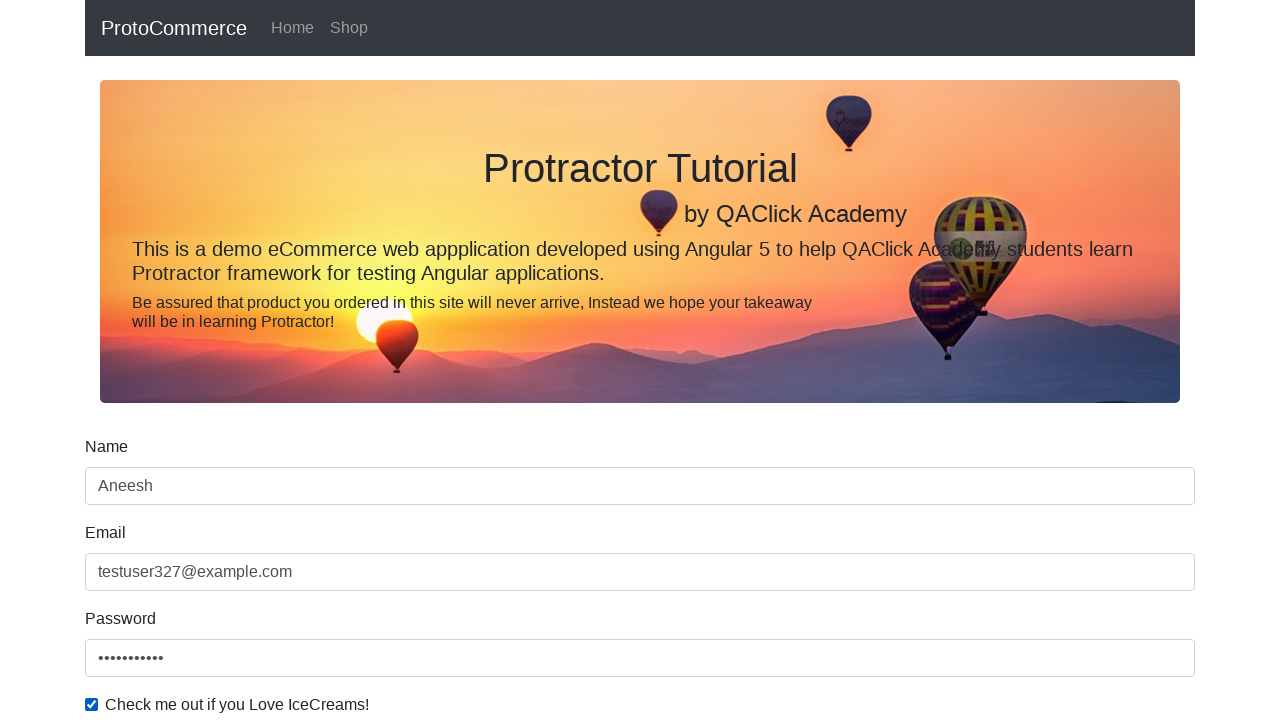